Tests browser navigation functionality including navigating to a new page, going back, forward, refreshing, and resizing the window

Starting URL: https://kristinek.github.io/site/tasks/locators_different

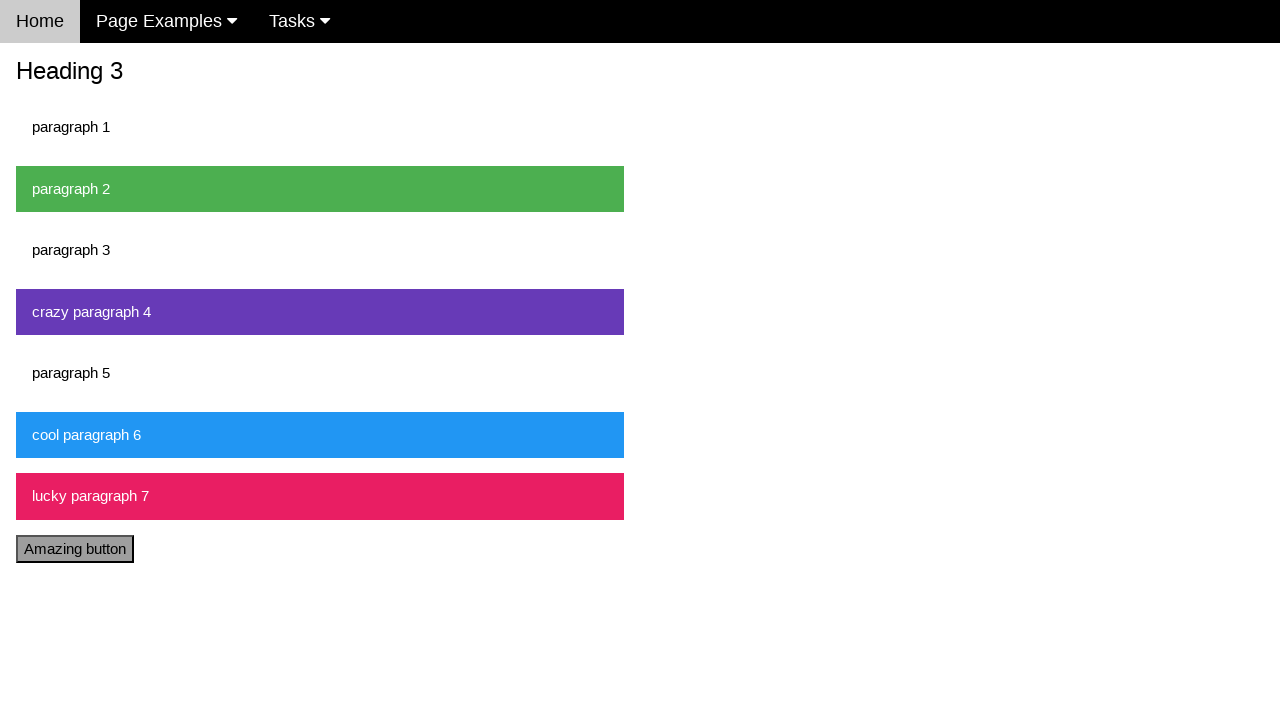

Navigated to locators example page
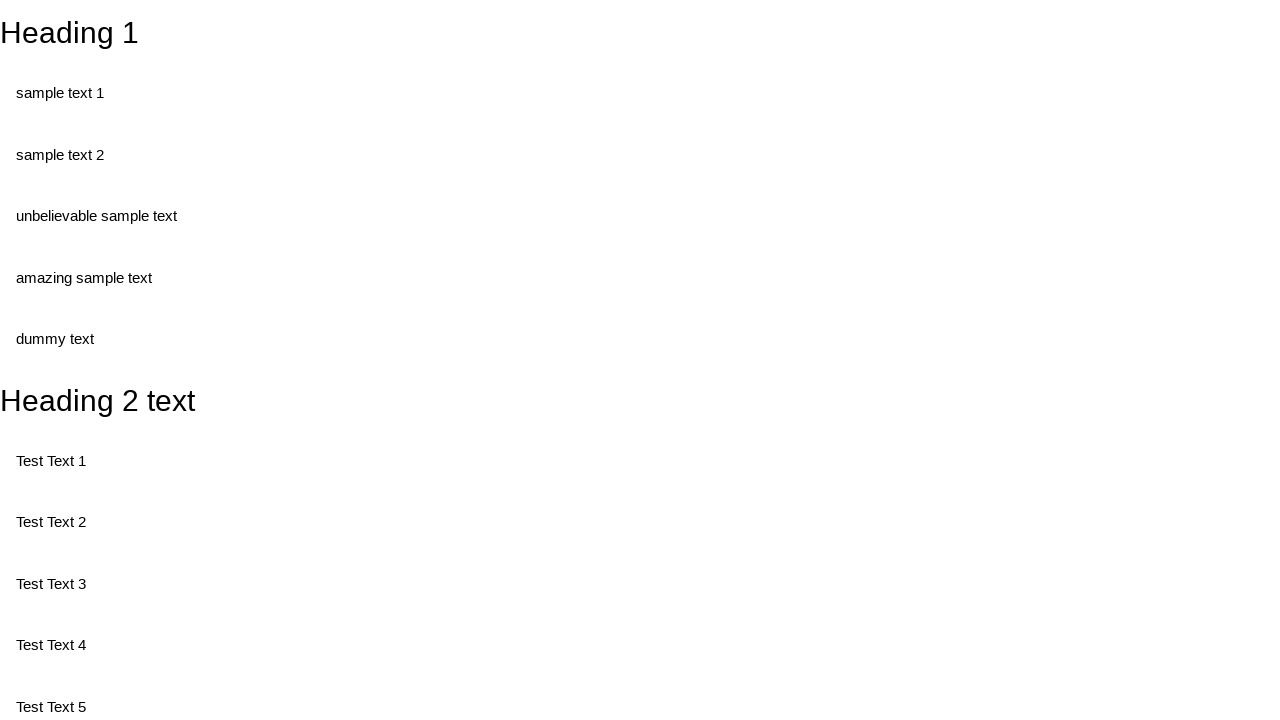

Navigated back to previous page
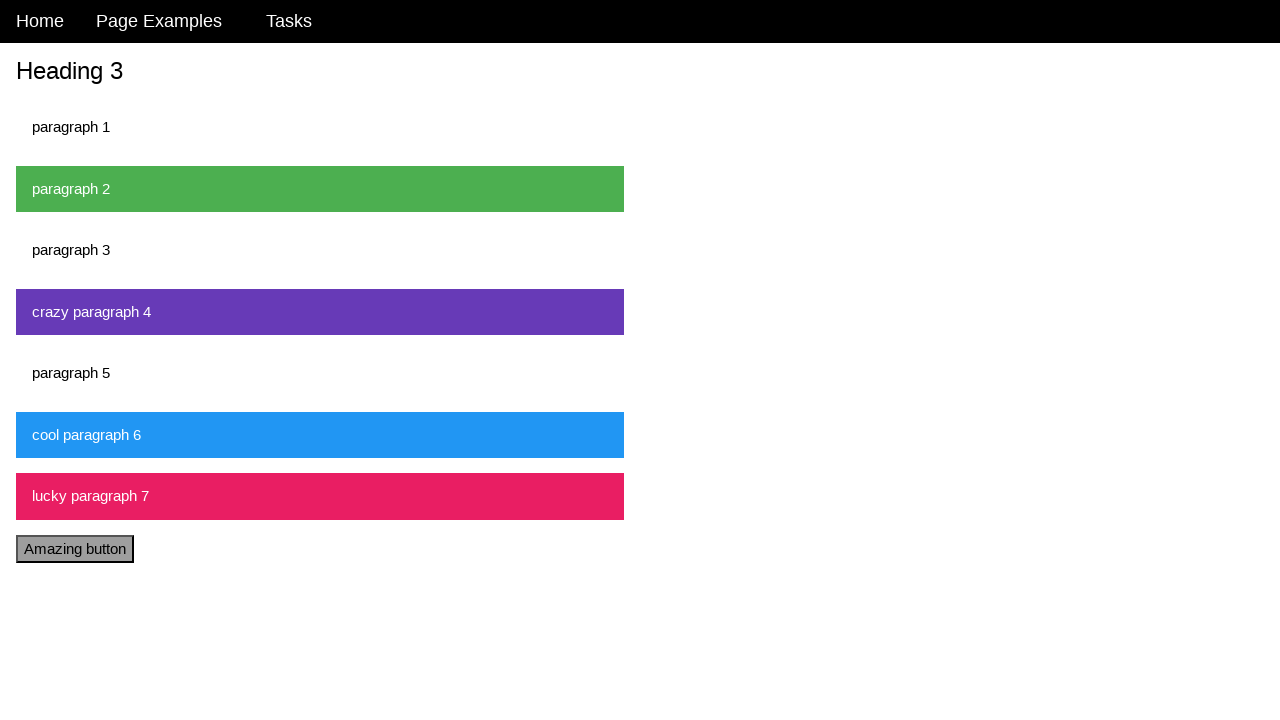

Navigated forward to next page
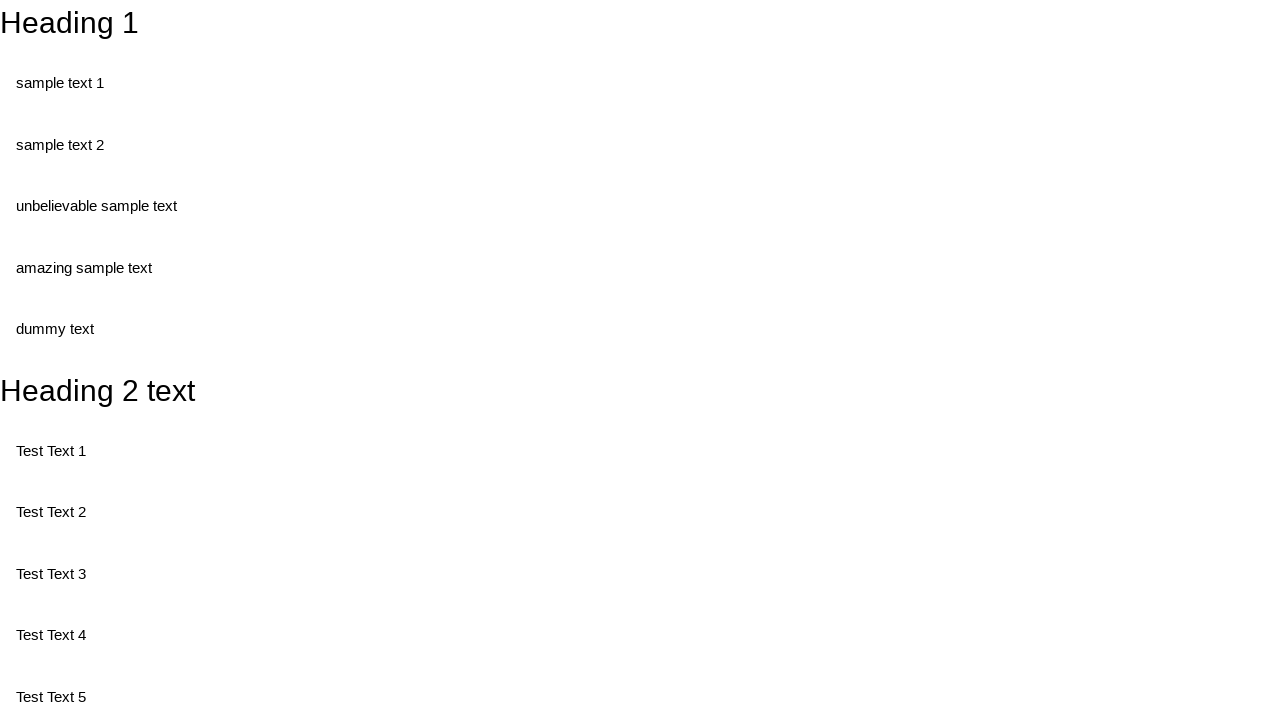

Refreshed the current page
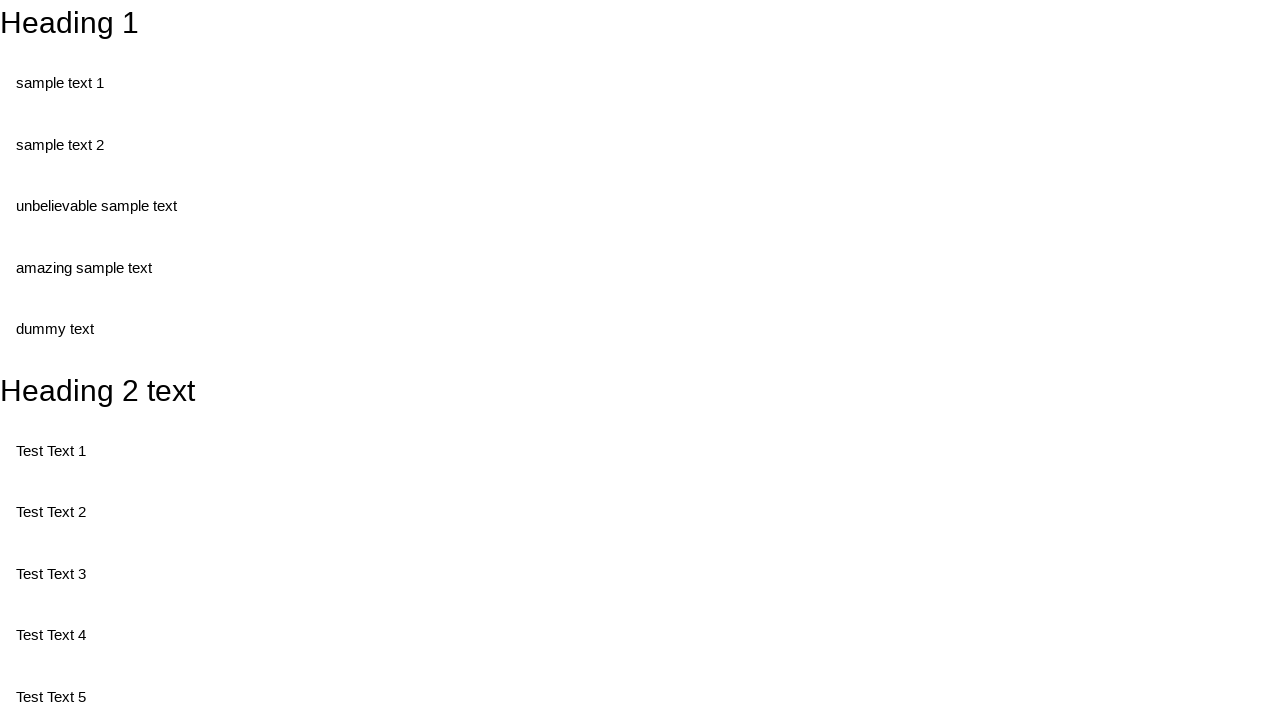

Resized viewport to 800x600
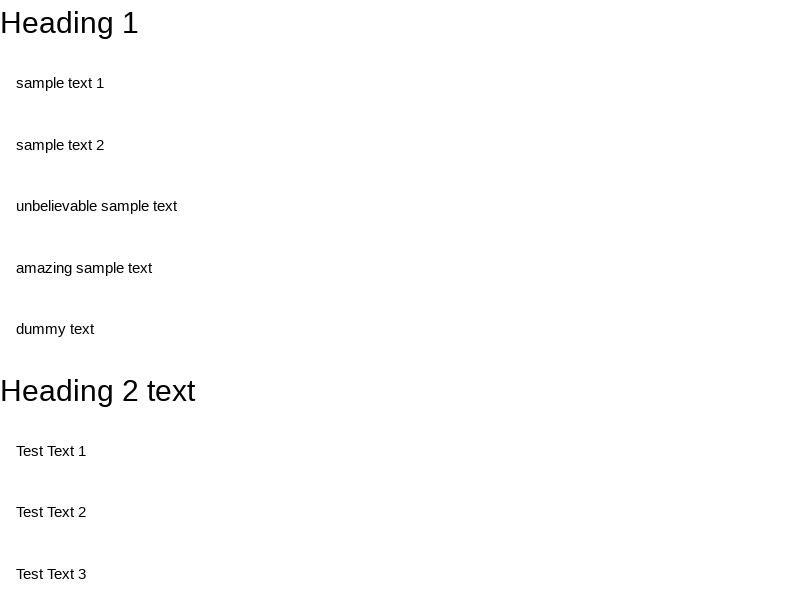

Resized viewport to 1920x1080
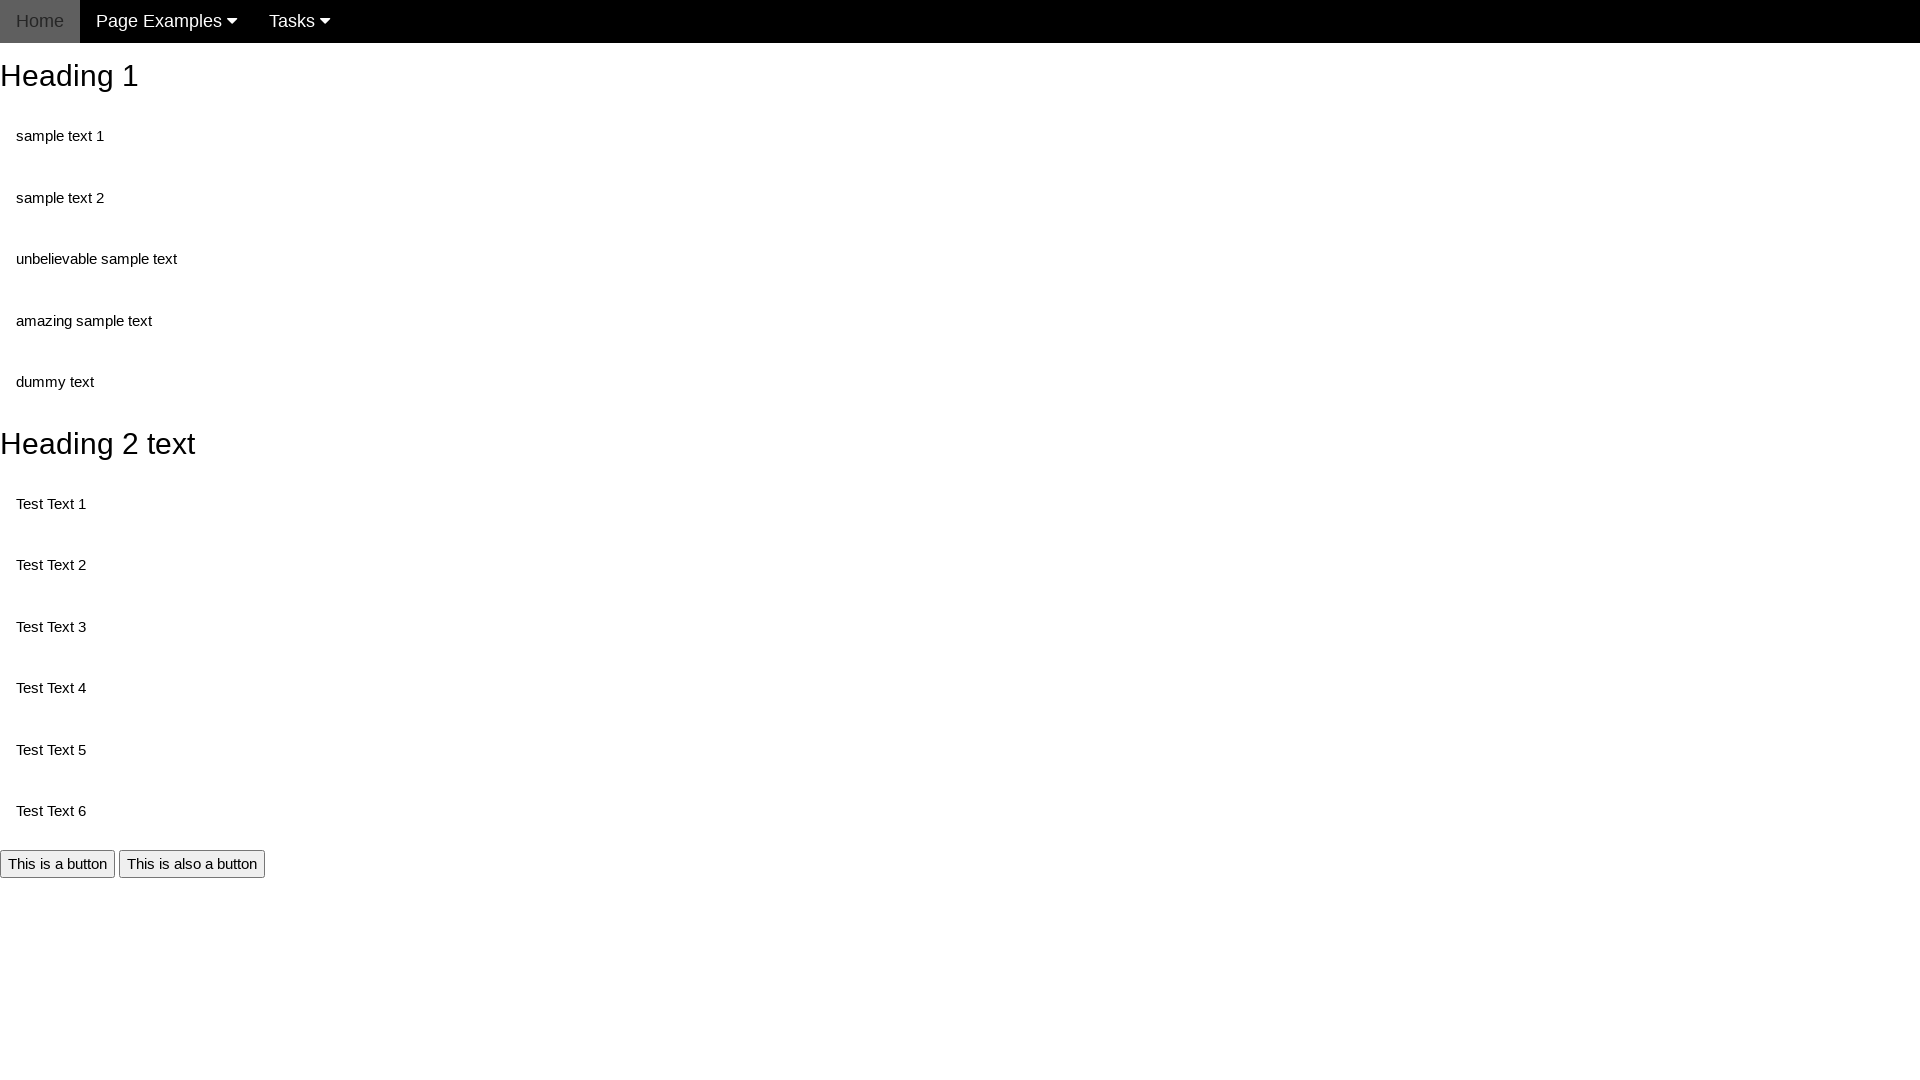

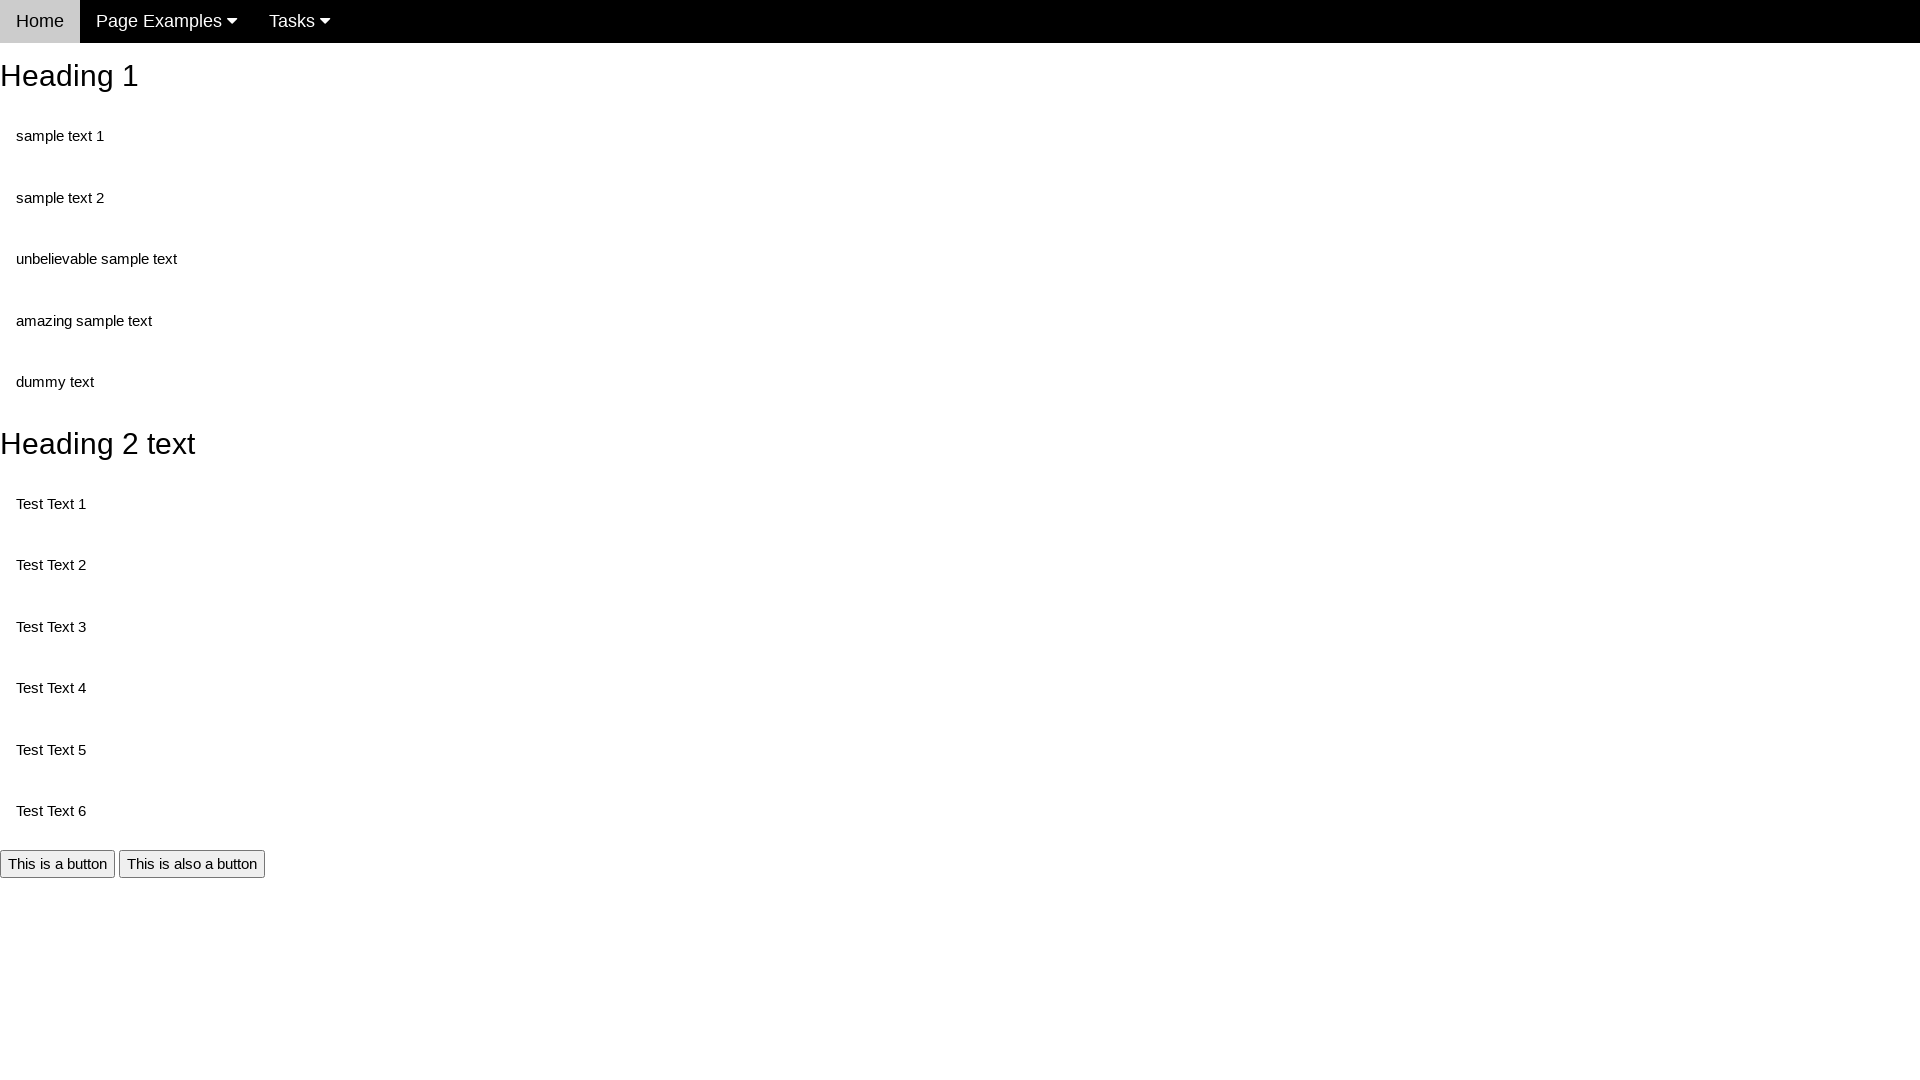